Tests drag and drop functionality on jQuery UI demo page by switching to an iframe and dragging an element to a drop target

Starting URL: https://jqueryui.com/droppable/

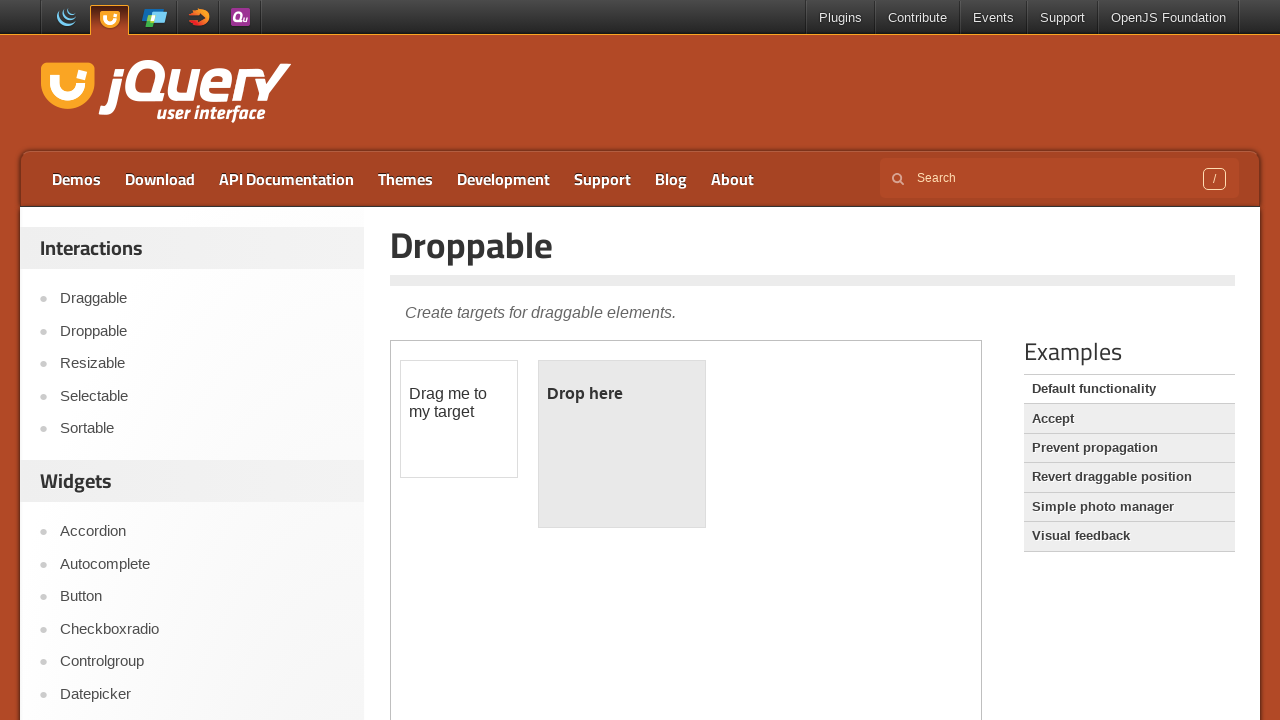

Located the demo iframe for drag and drop test
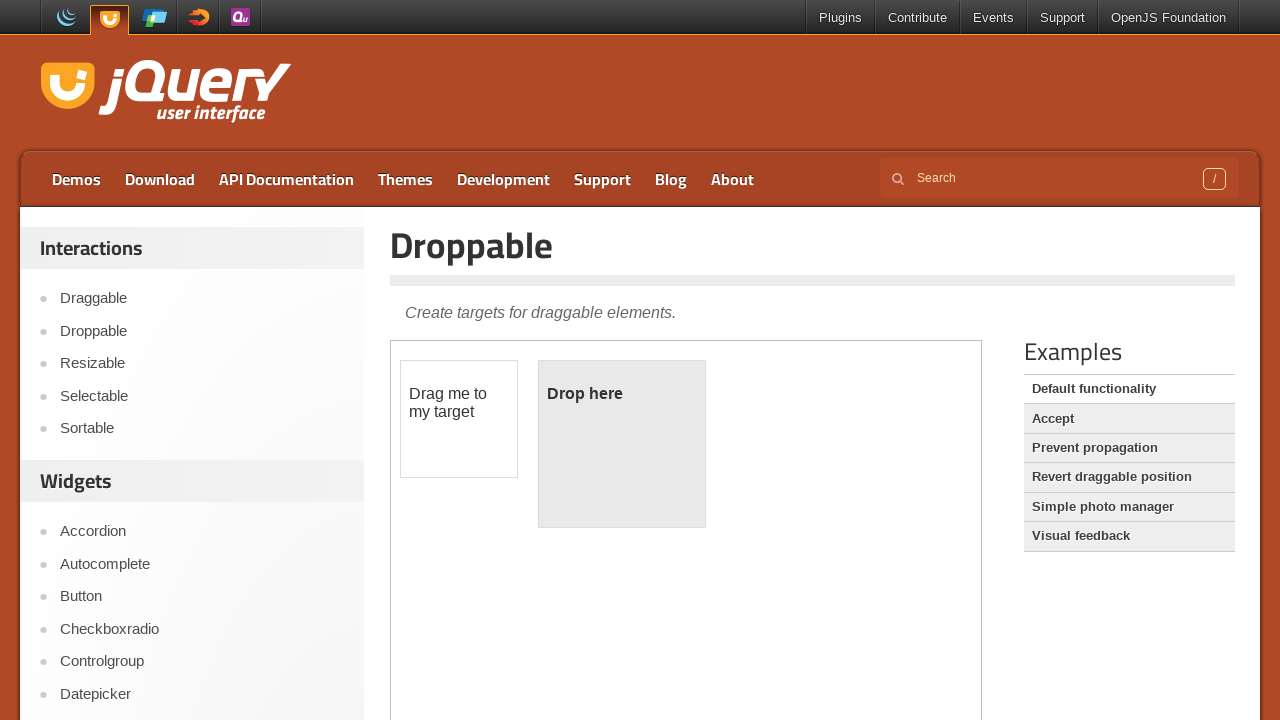

Clicked on the draggable element with instruction text at (459, 403) on iframe.demo-frame >> internal:control=enter-frame >> xpath=//p[contains(text(),'
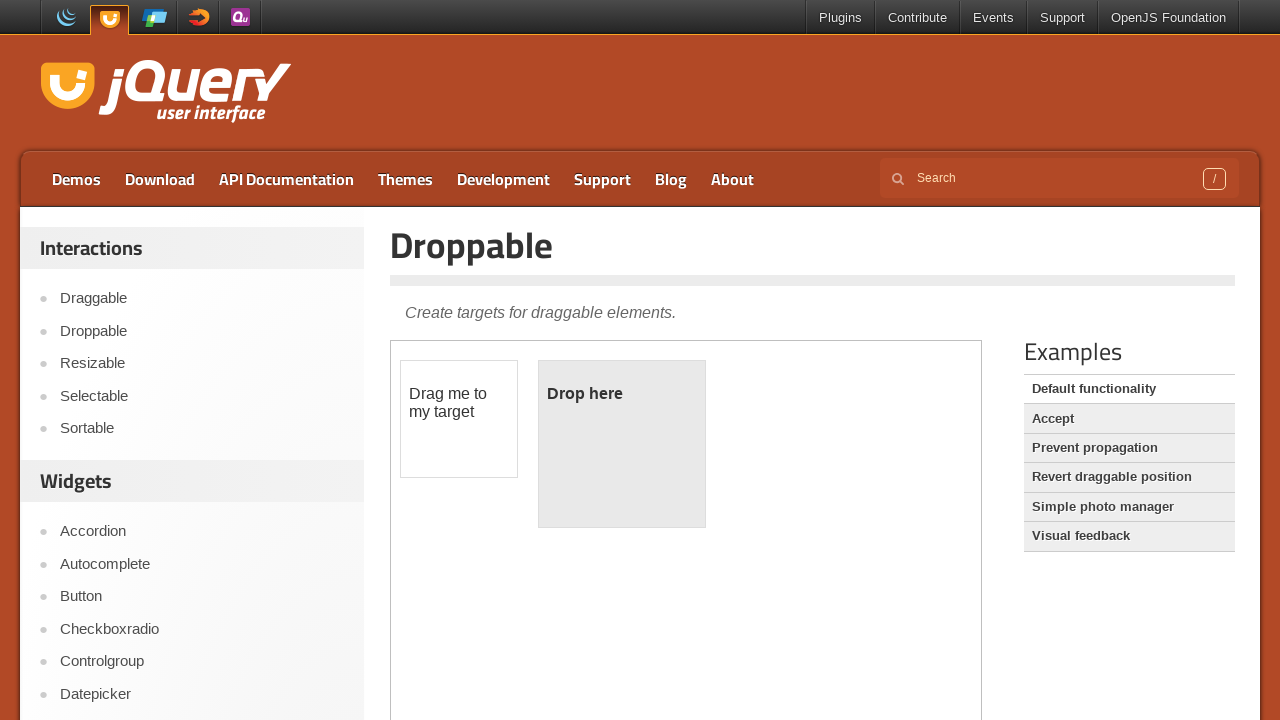

Located the draggable element by ID
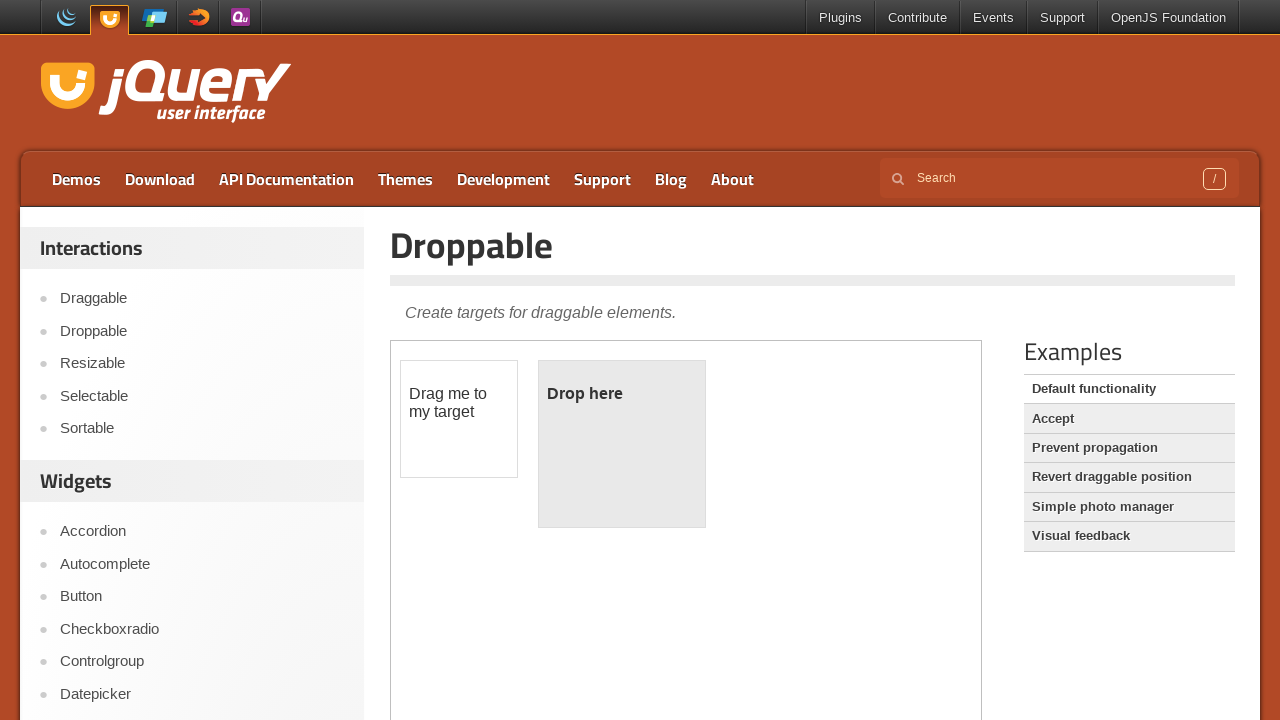

Located the droppable target element by ID
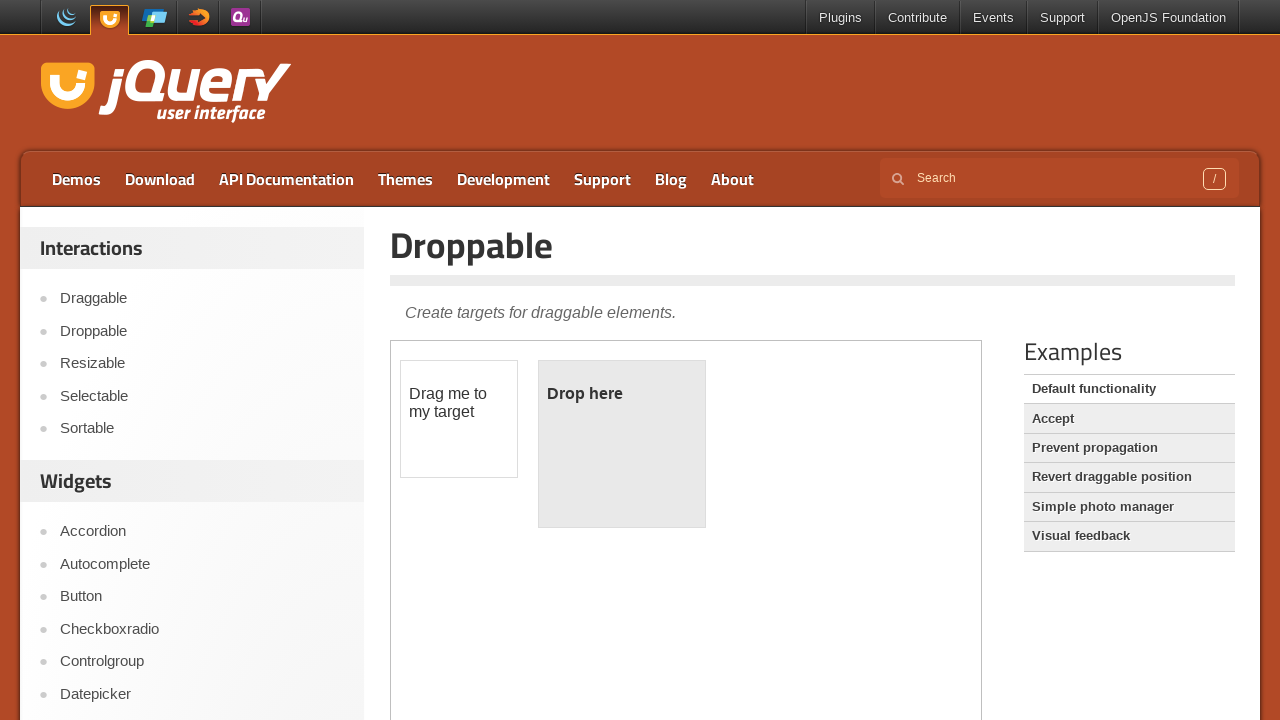

Successfully dragged element to drop target at (622, 444)
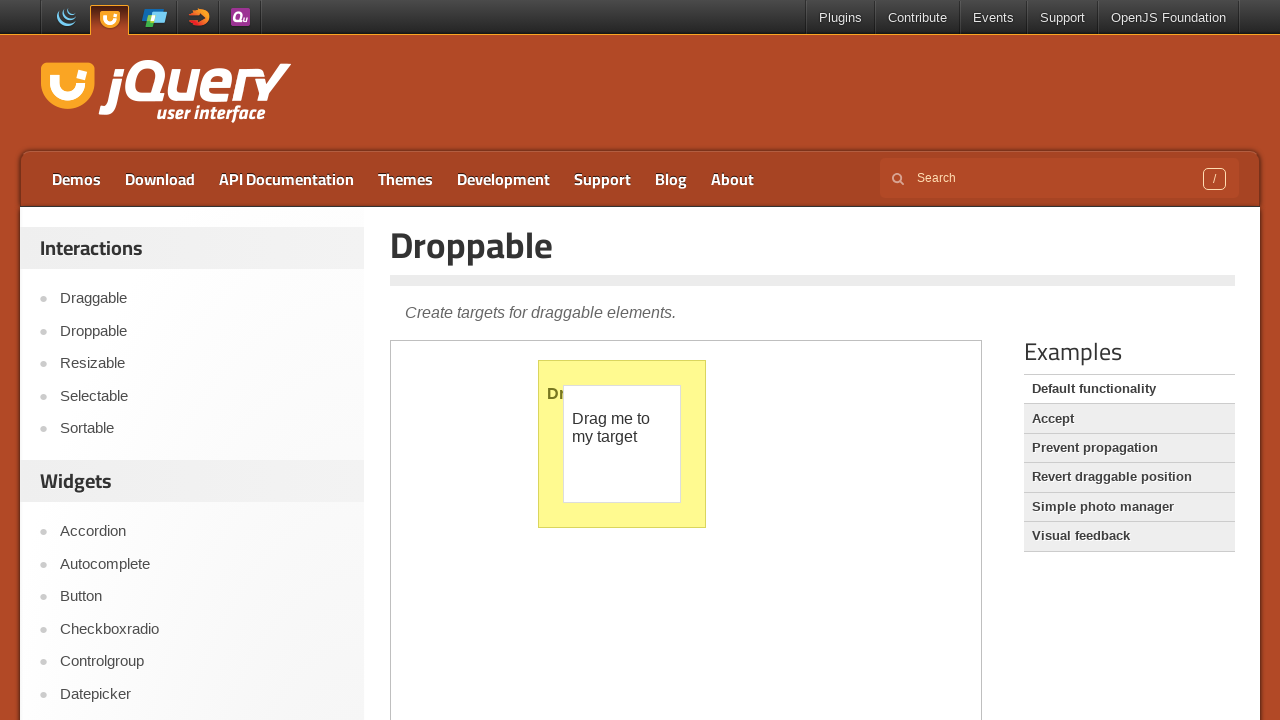

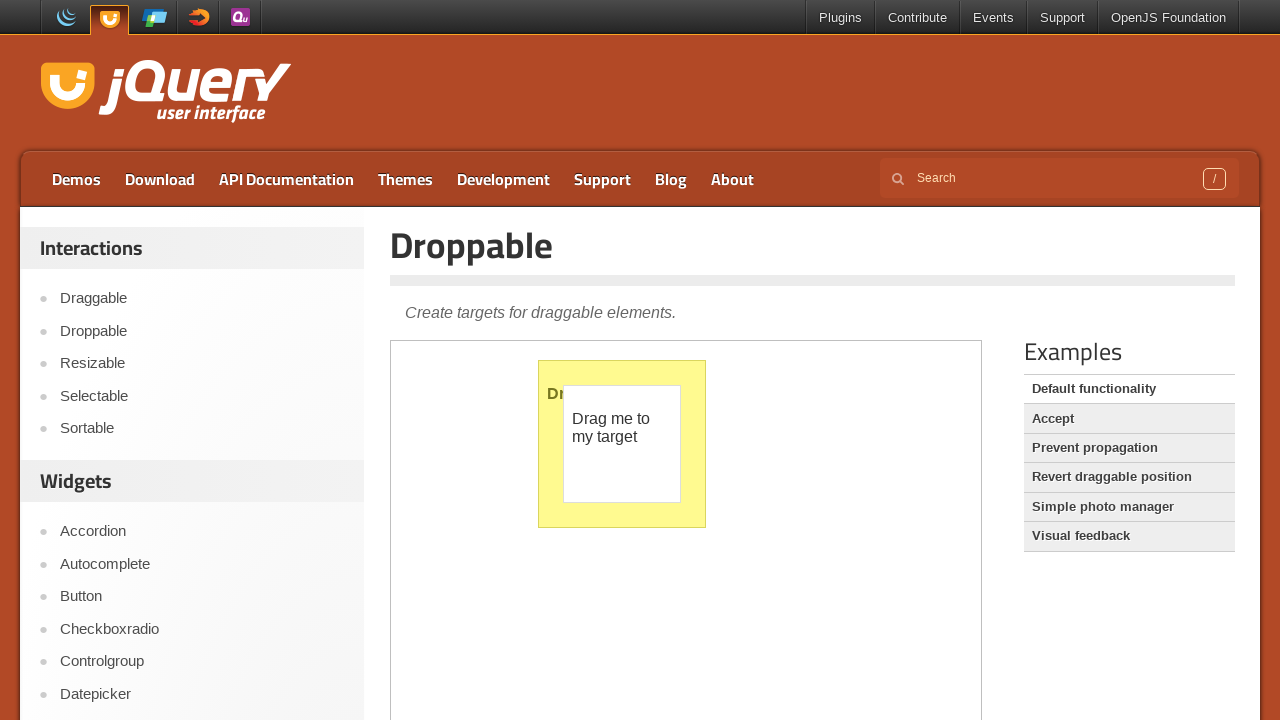